Tests basic Cypress example page by clicking on a 'type' link, verifying URL navigation, and filling an email input field with validation

Starting URL: https://example.cypress.io

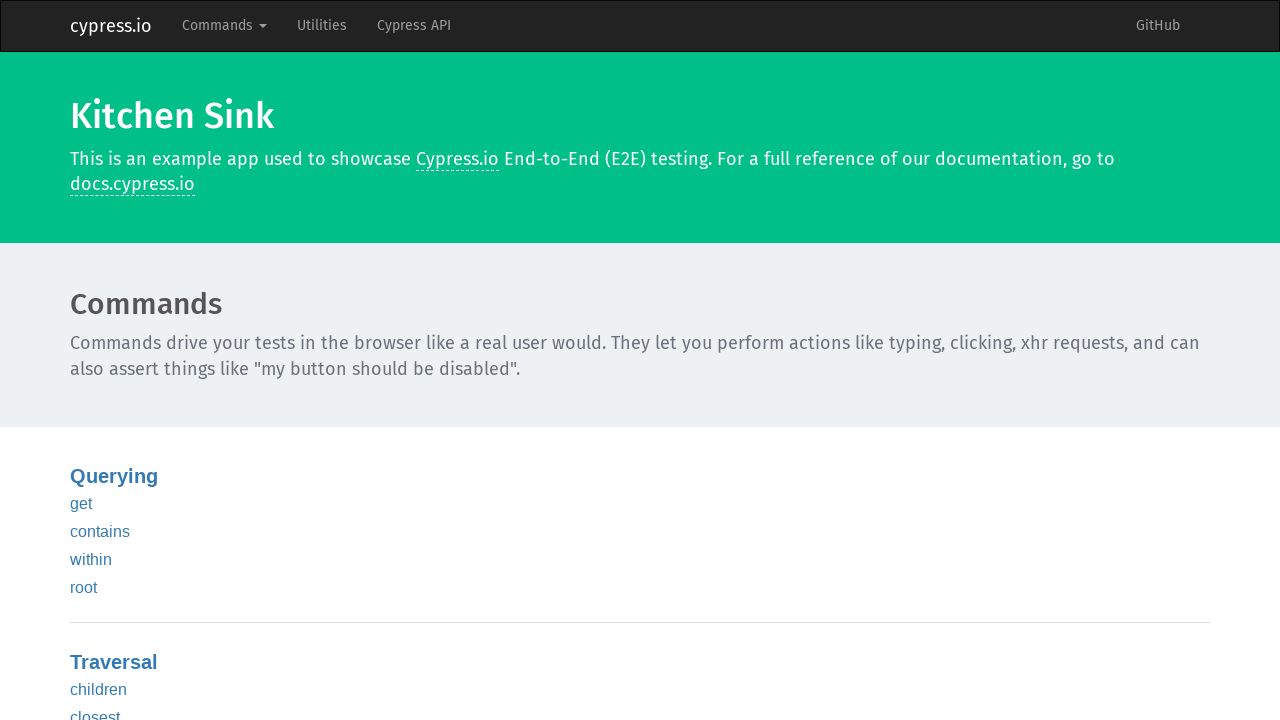

Clicked on 'type' link at (85, 361) on text=type
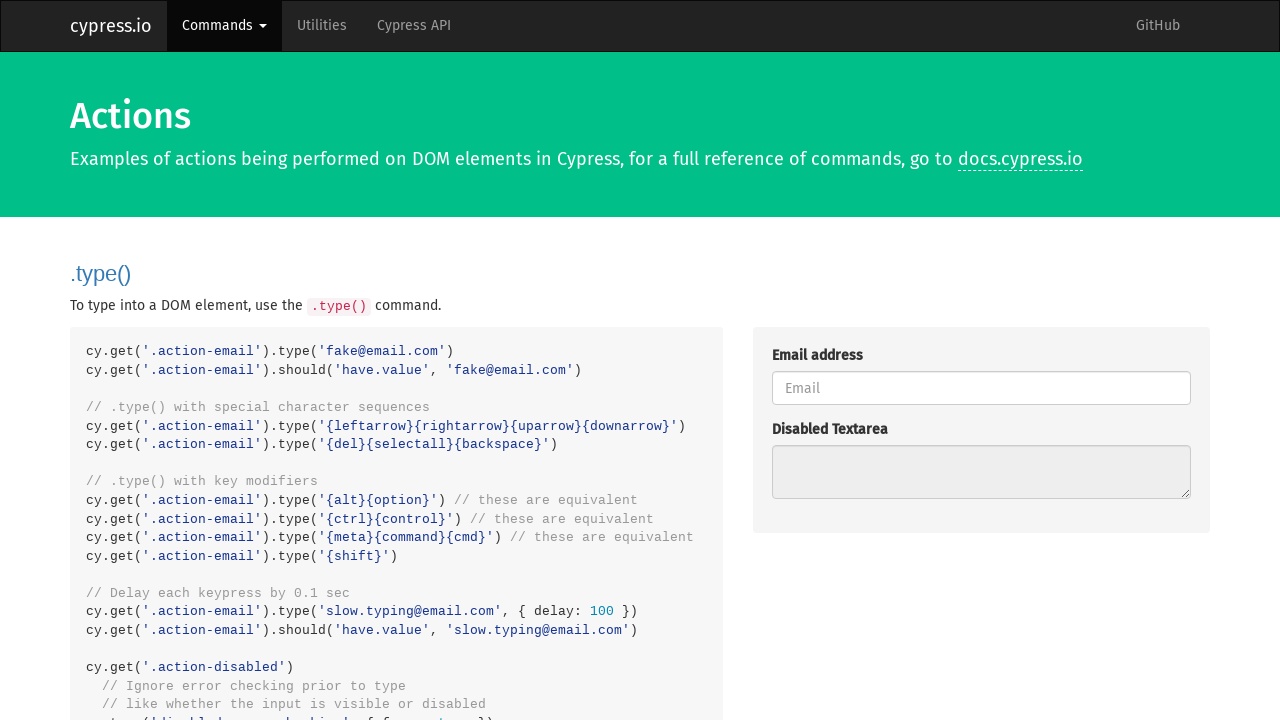

Verified URL navigation to /commands/actions
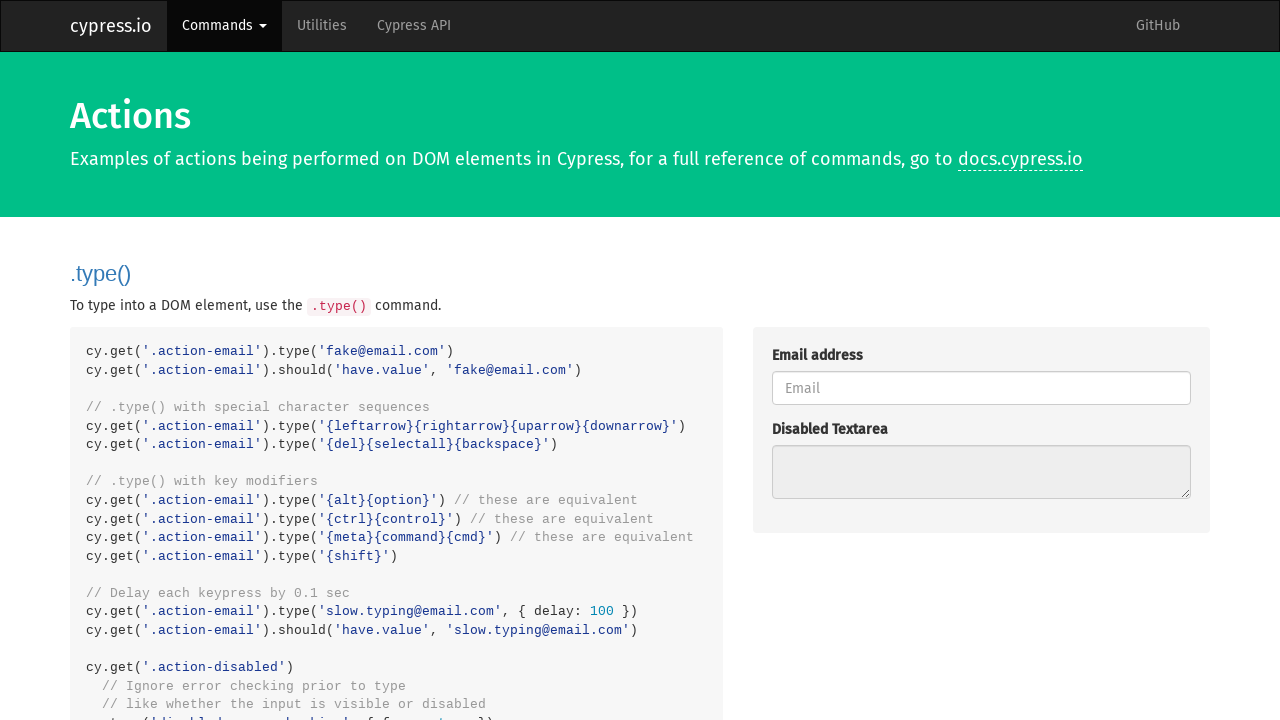

Filled email input field with 'fake@email.com' on .action-email
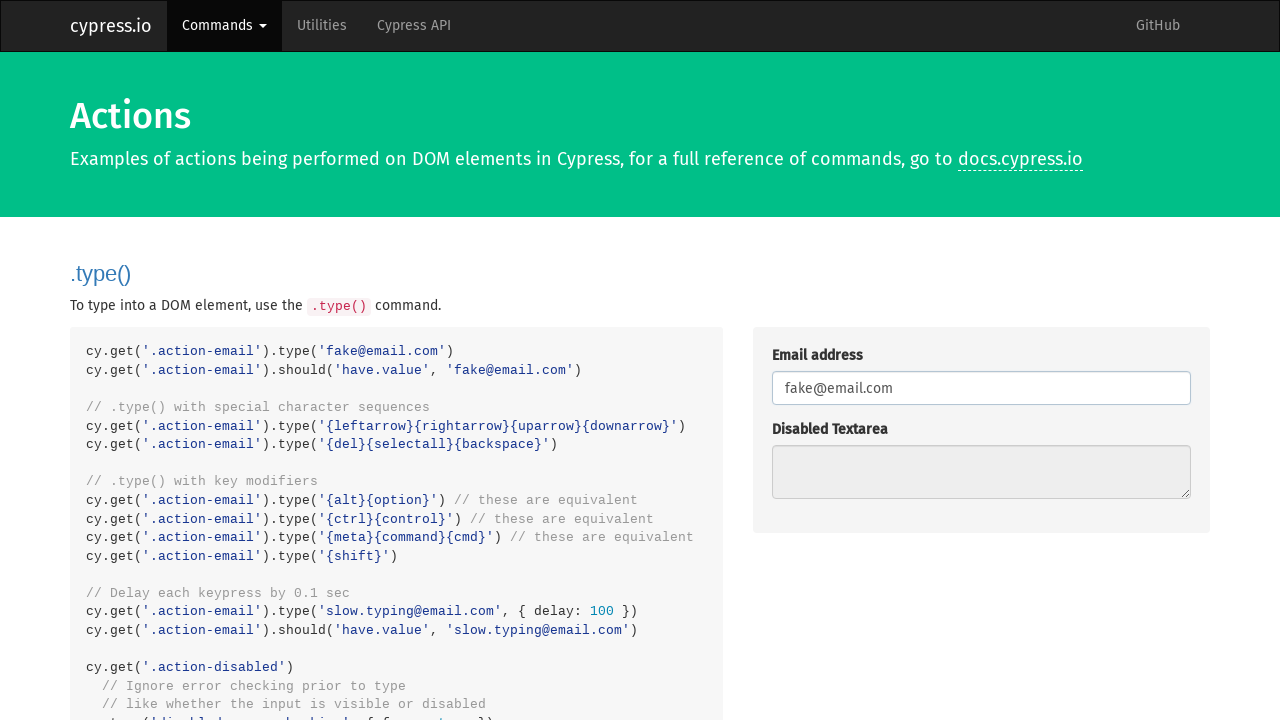

Verified email input field contains correct value 'fake@email.com'
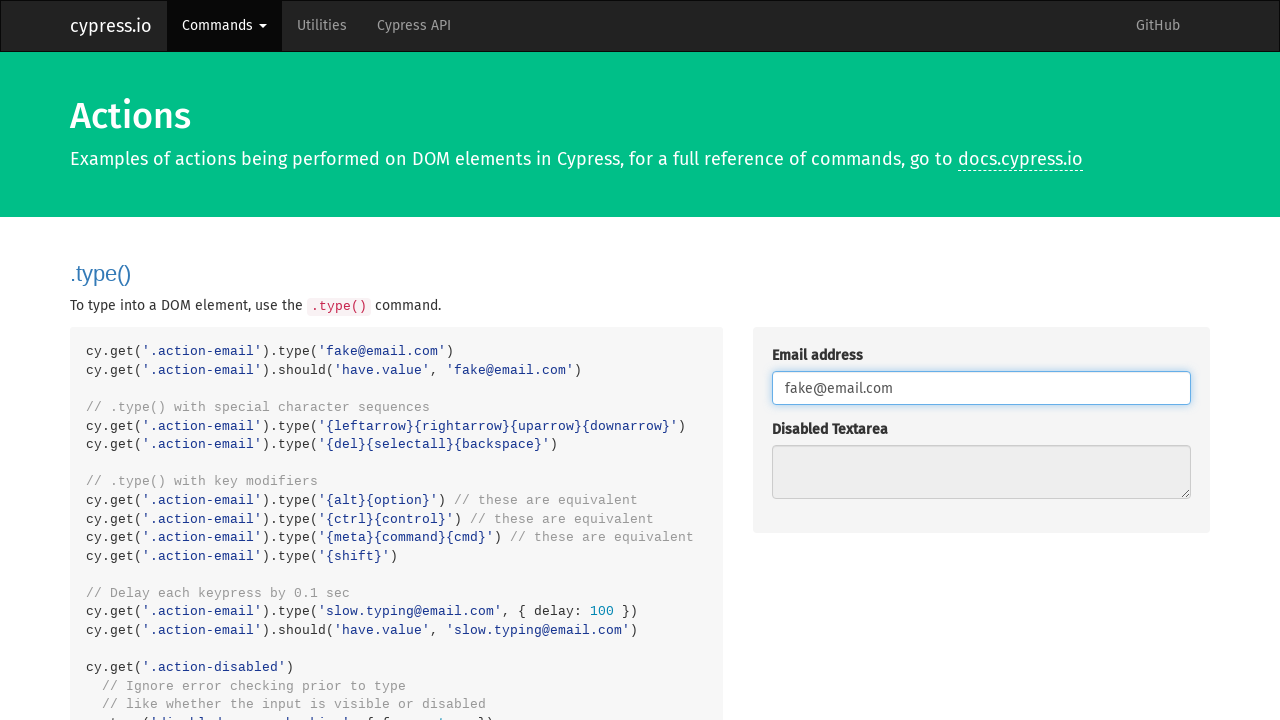

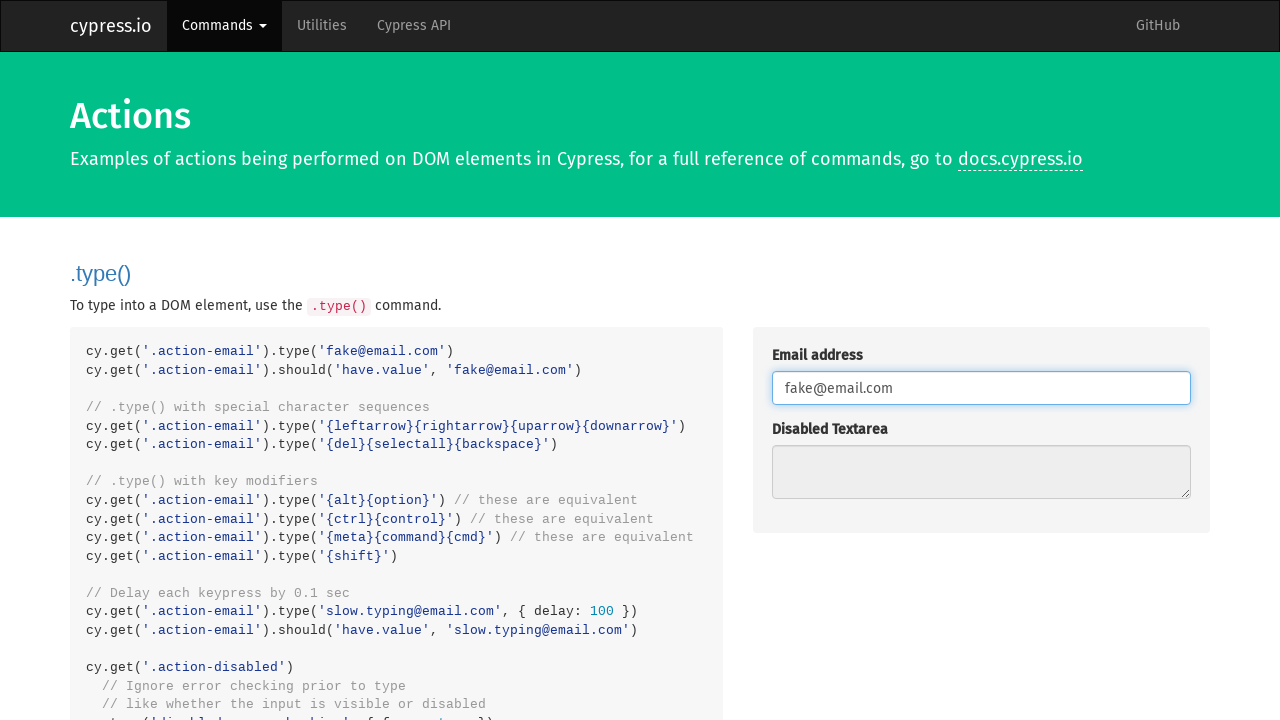